Navigates to the ngoaingu24h.vn website to test fixed popup functionality

Starting URL: https://ngoaingu24h.vn/

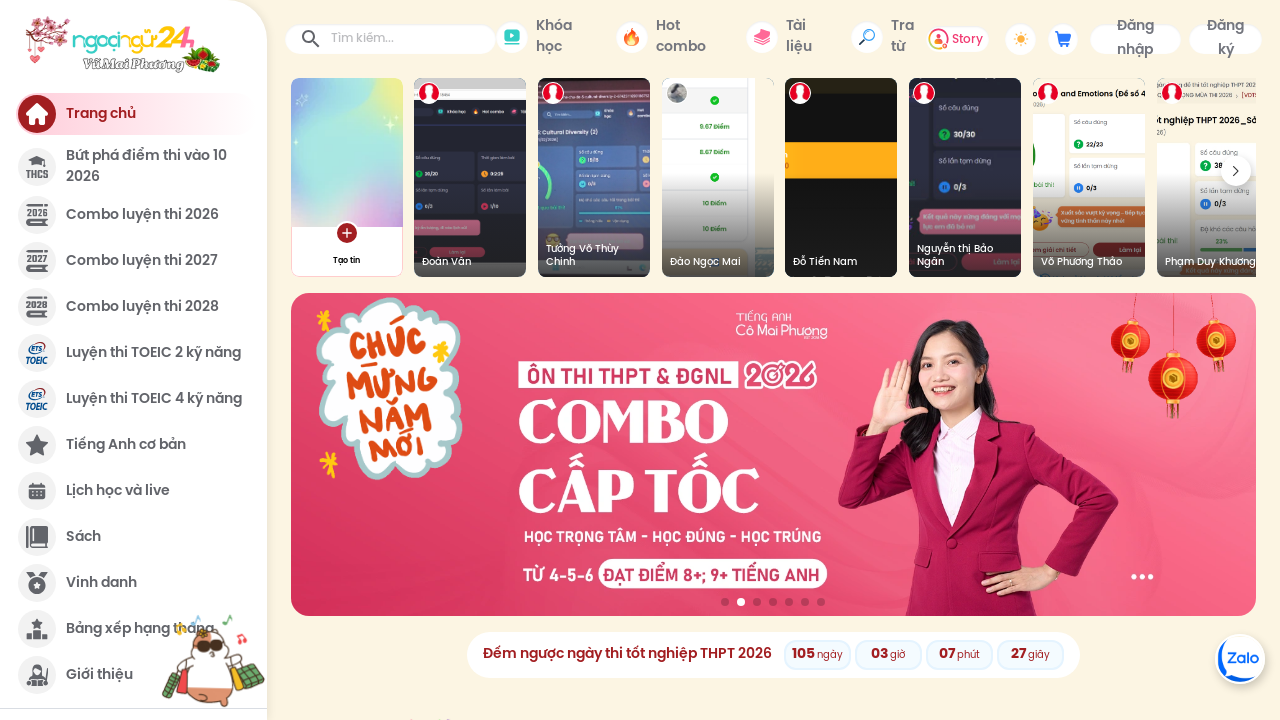

Waited for ngoaingu24h.vn page to fully load (networkidle state)
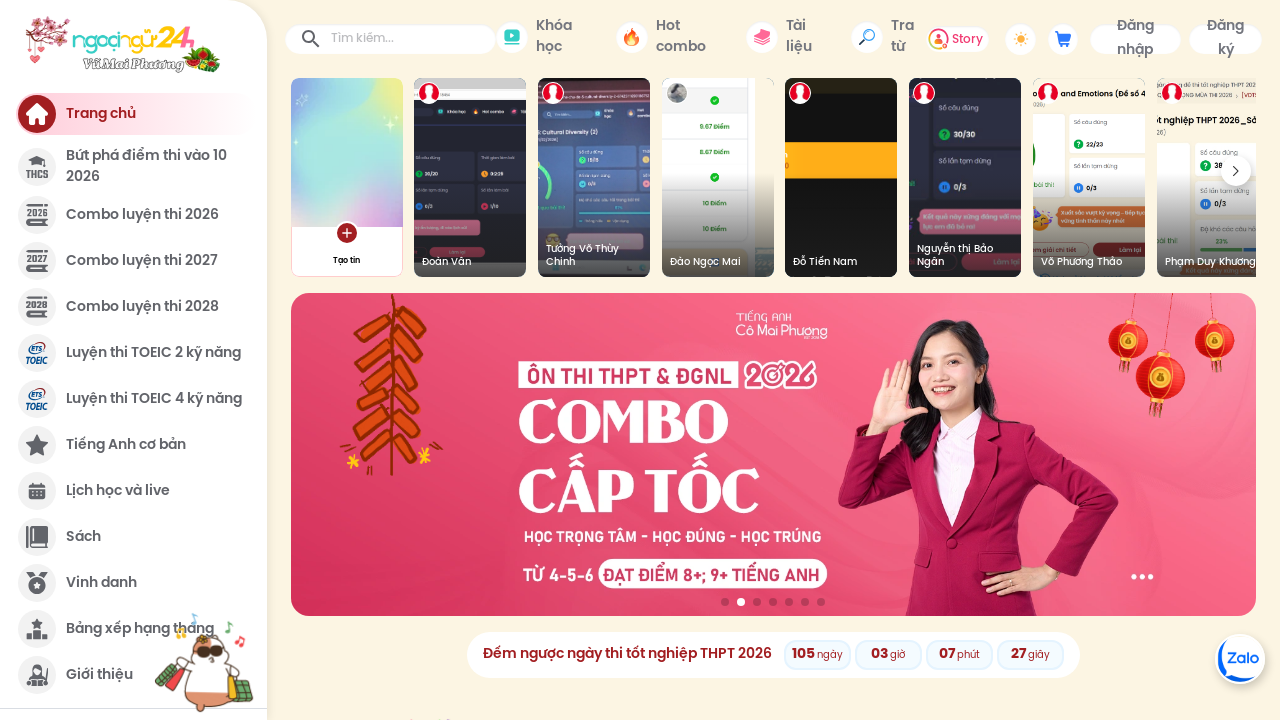

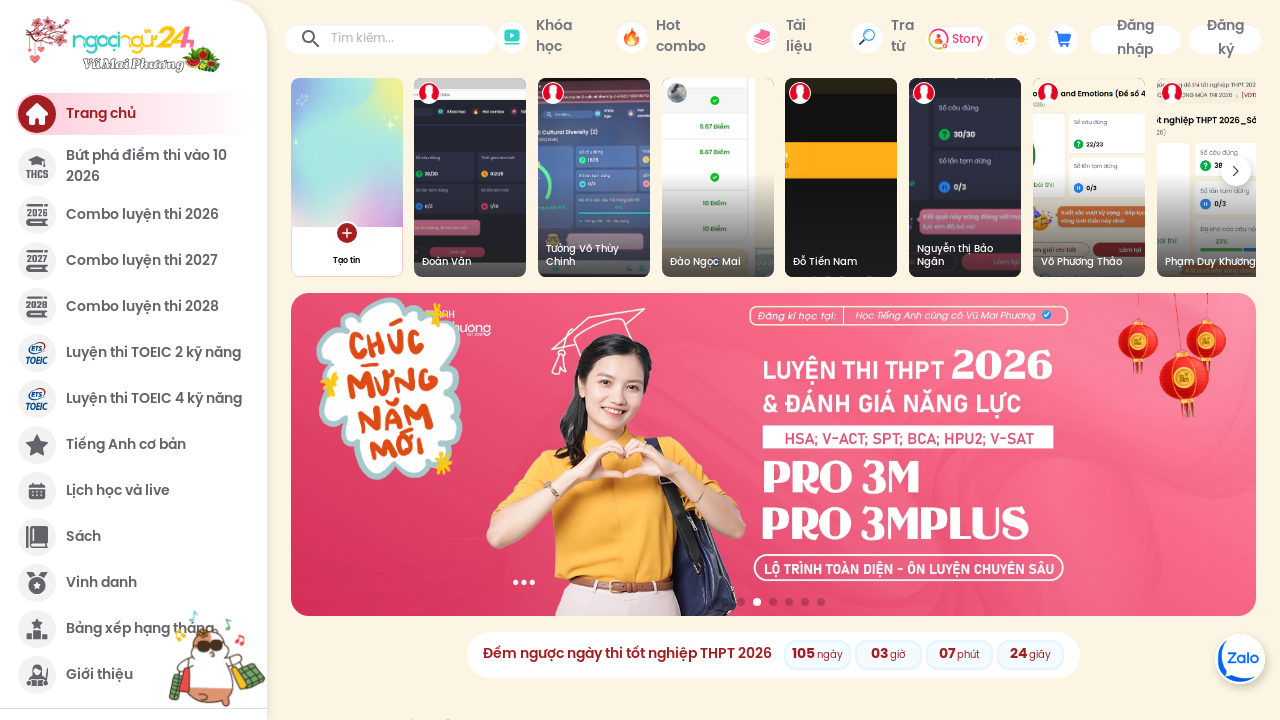